Orders all available coffee items by clicking on each cup that is not disabled on the coffee cart application.

Starting URL: https://coffee-cart.app/

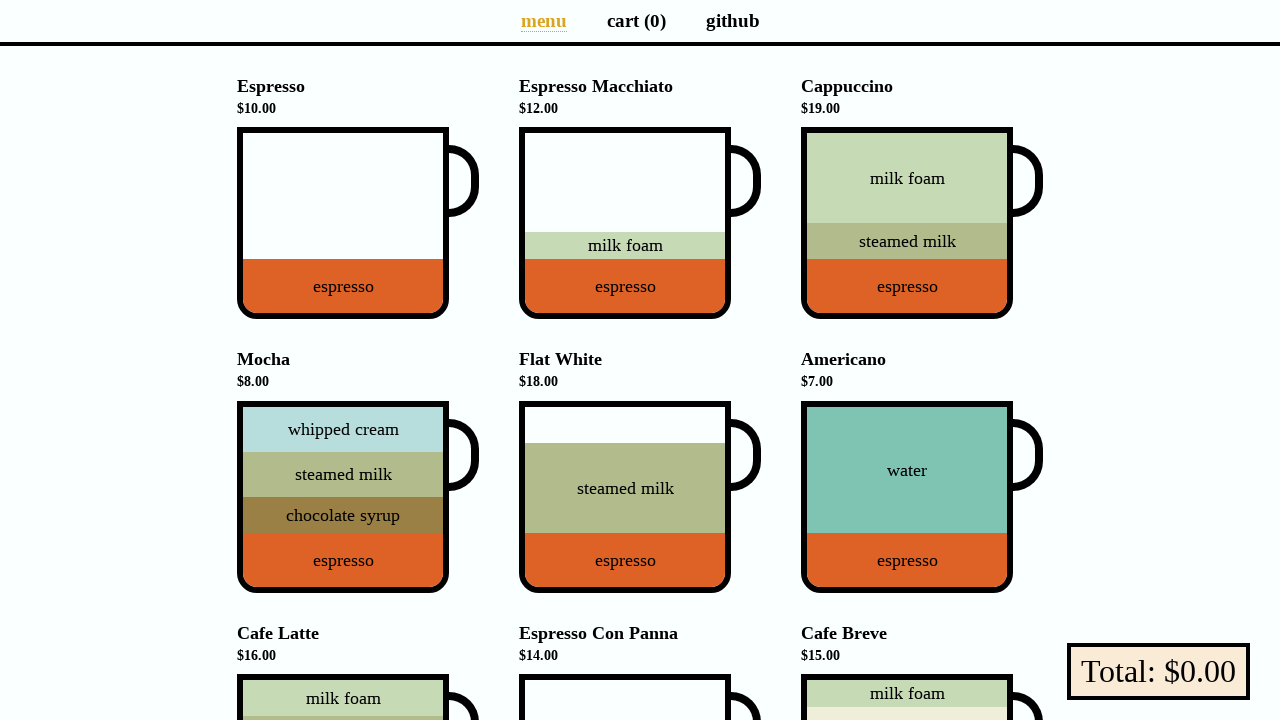

Navigated to coffee cart application
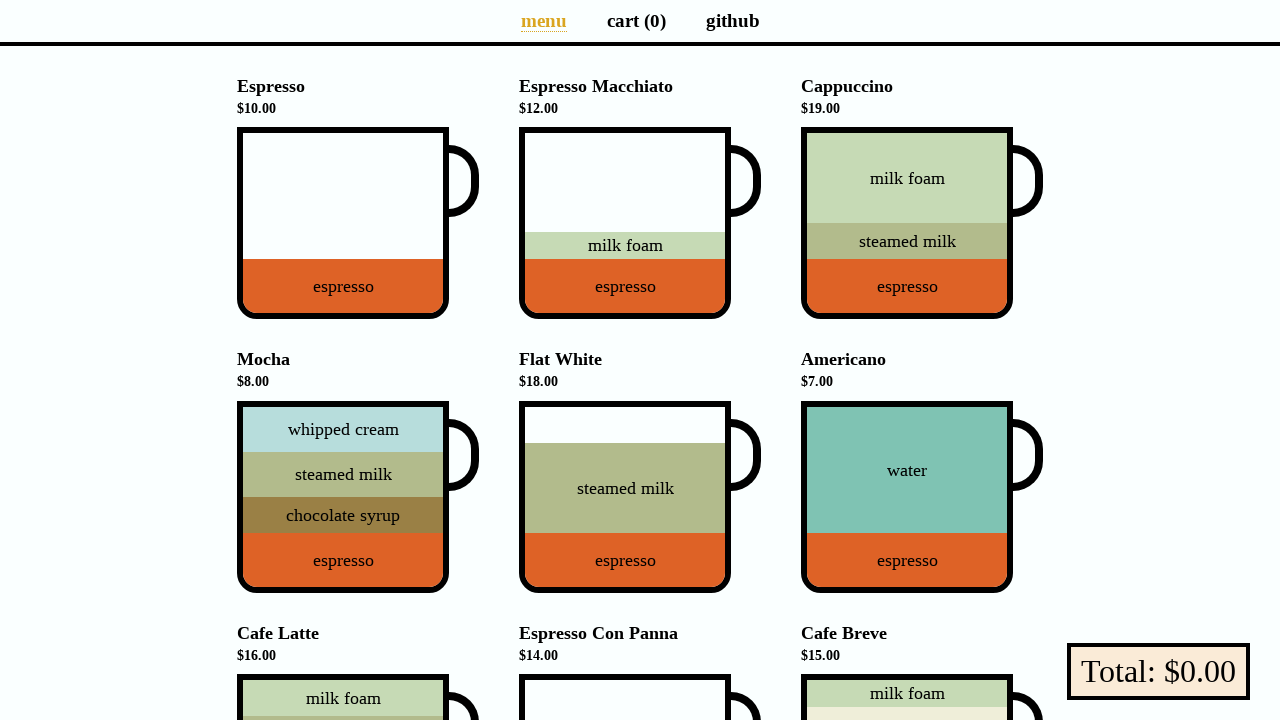

Located all available (non-disabled) coffee cups
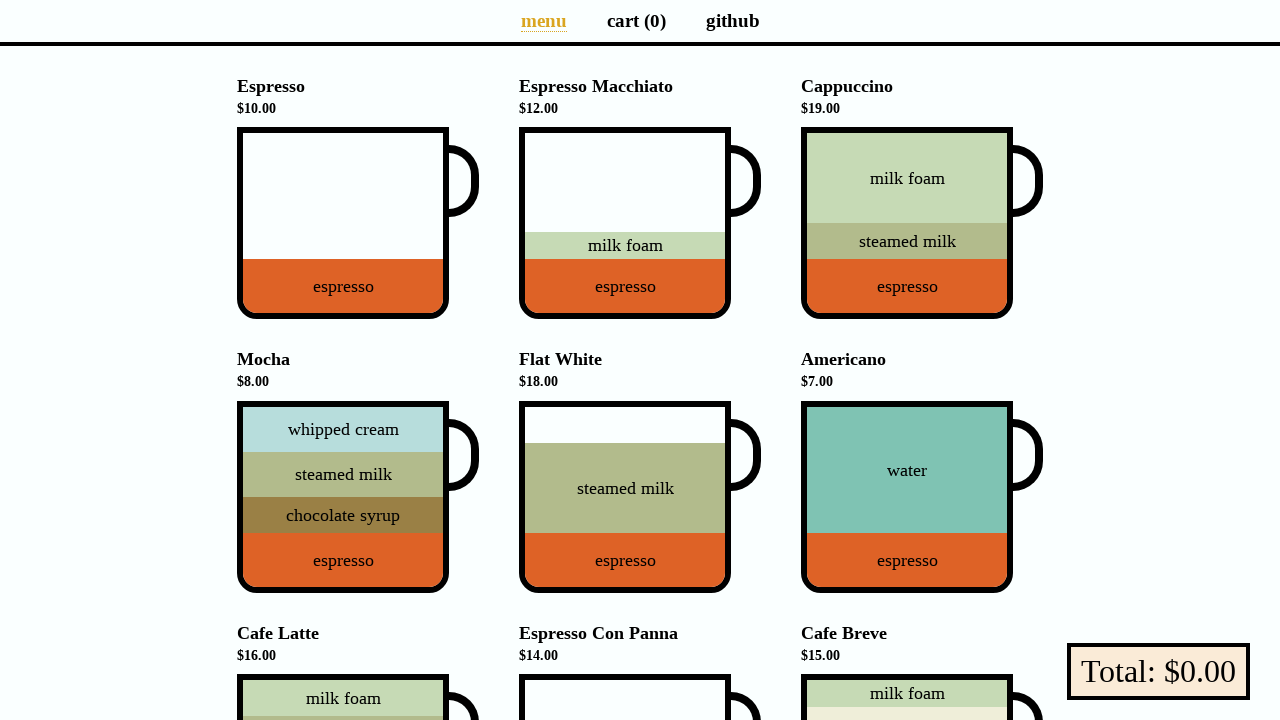

Clicked on a coffee cup to add to order at (343, 223) on .cup-body:not(.disabled-hover) >> nth=0
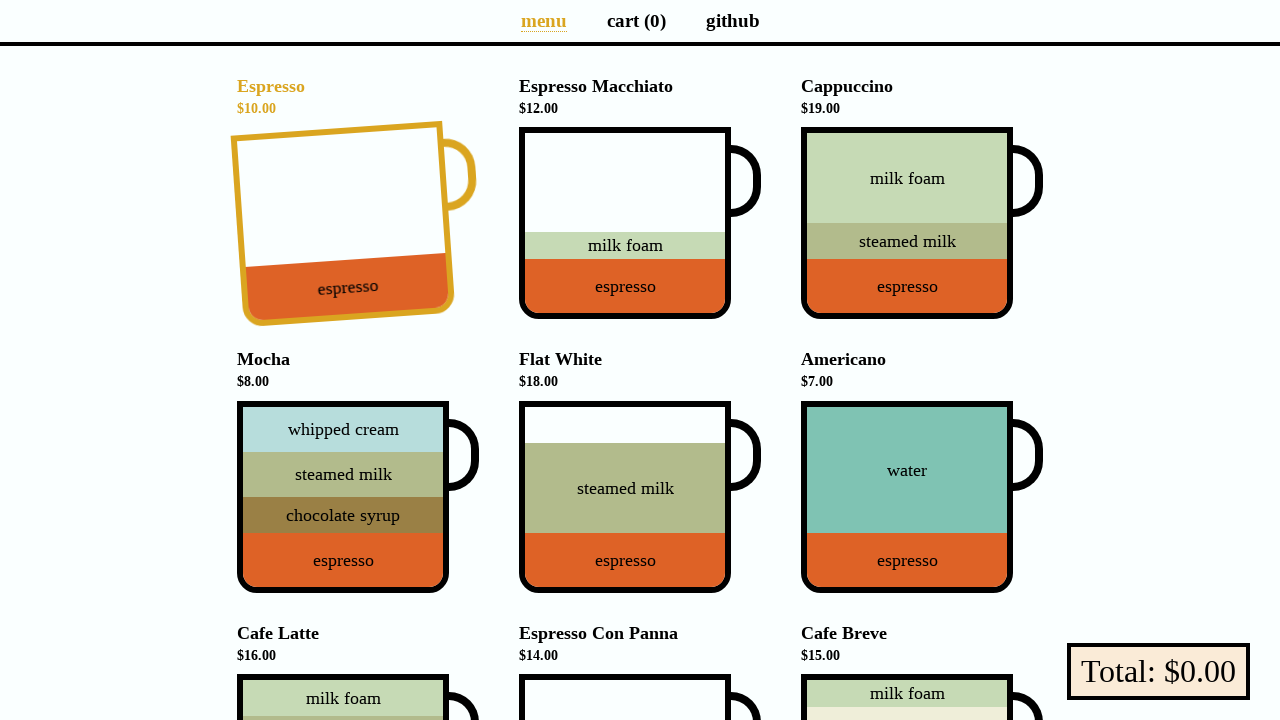

Clicked on a coffee cup to add to order at (625, 223) on .cup-body:not(.disabled-hover) >> nth=1
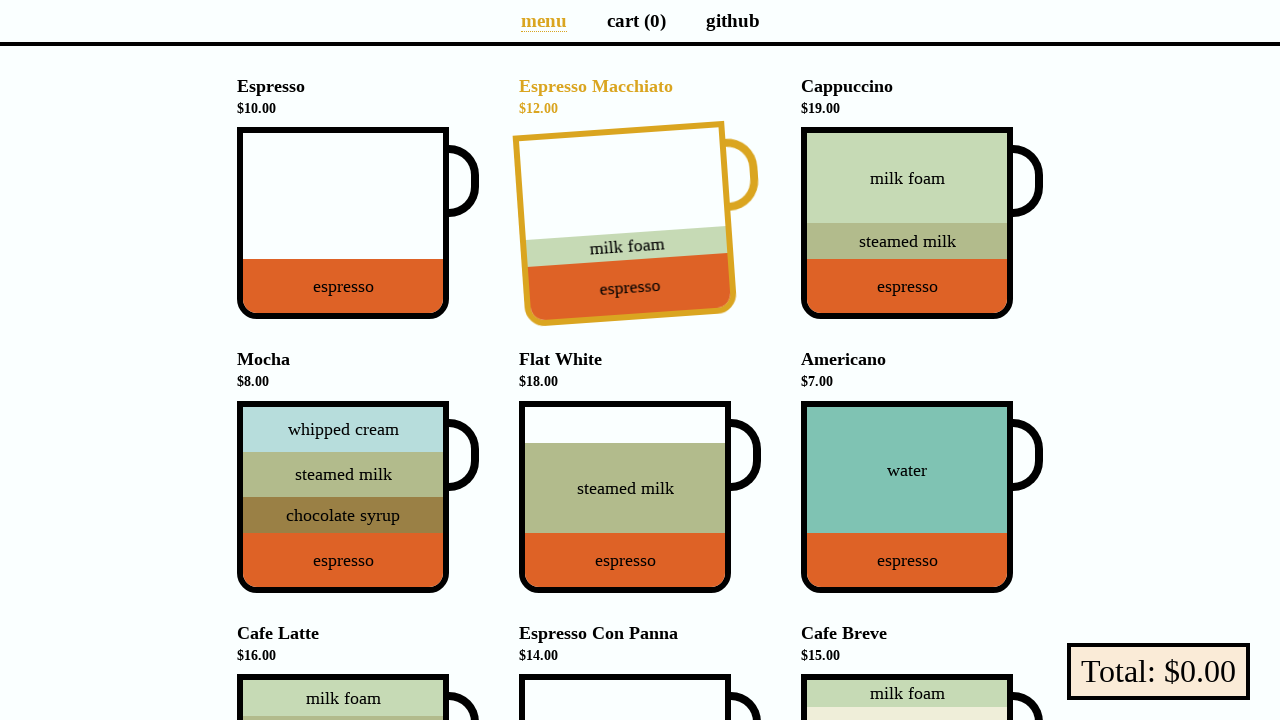

Clicked on a coffee cup to add to order at (907, 223) on .cup-body:not(.disabled-hover) >> nth=2
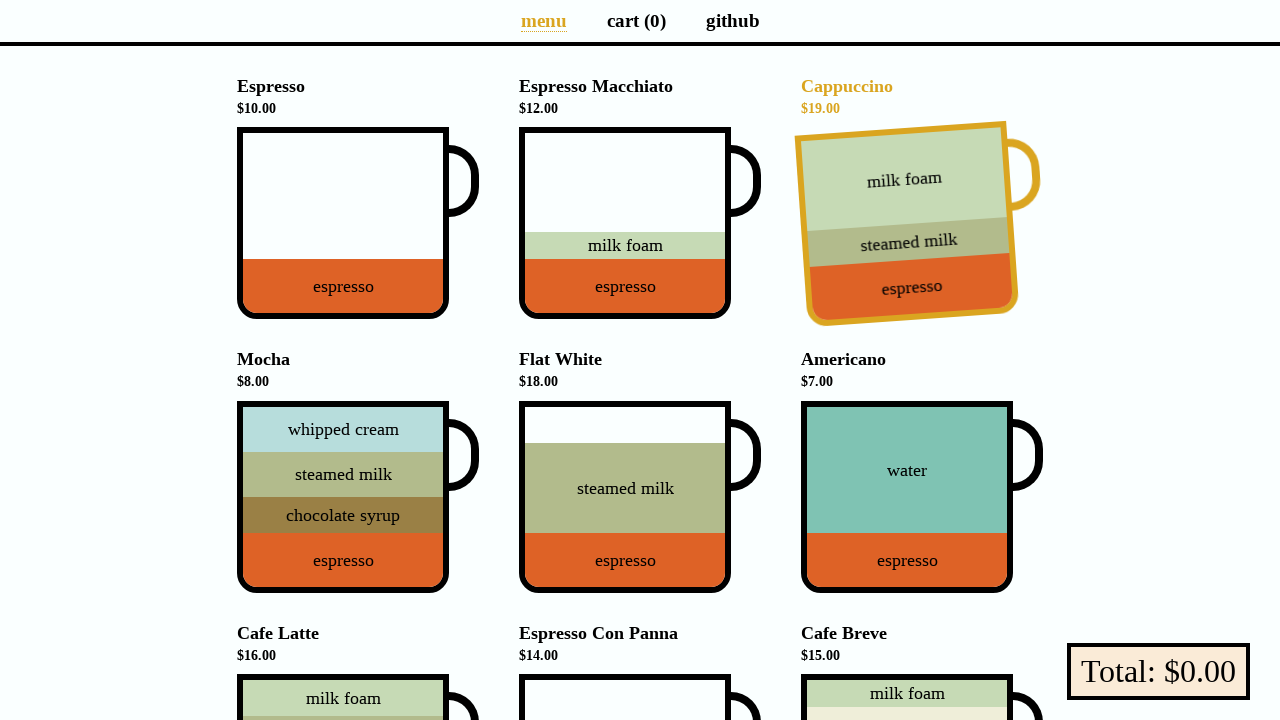

Clicked on a coffee cup to add to order at (343, 497) on .cup-body:not(.disabled-hover) >> nth=3
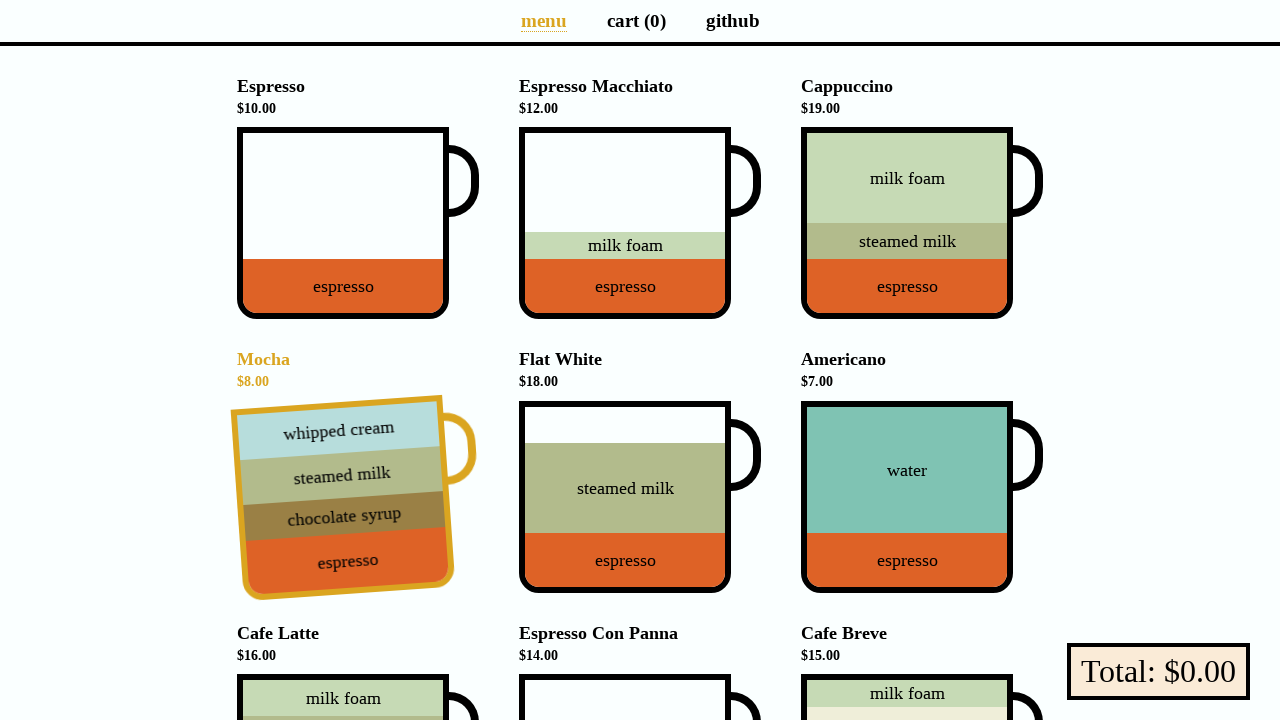

Clicked on a coffee cup to add to order at (625, 497) on .cup-body:not(.disabled-hover) >> nth=4
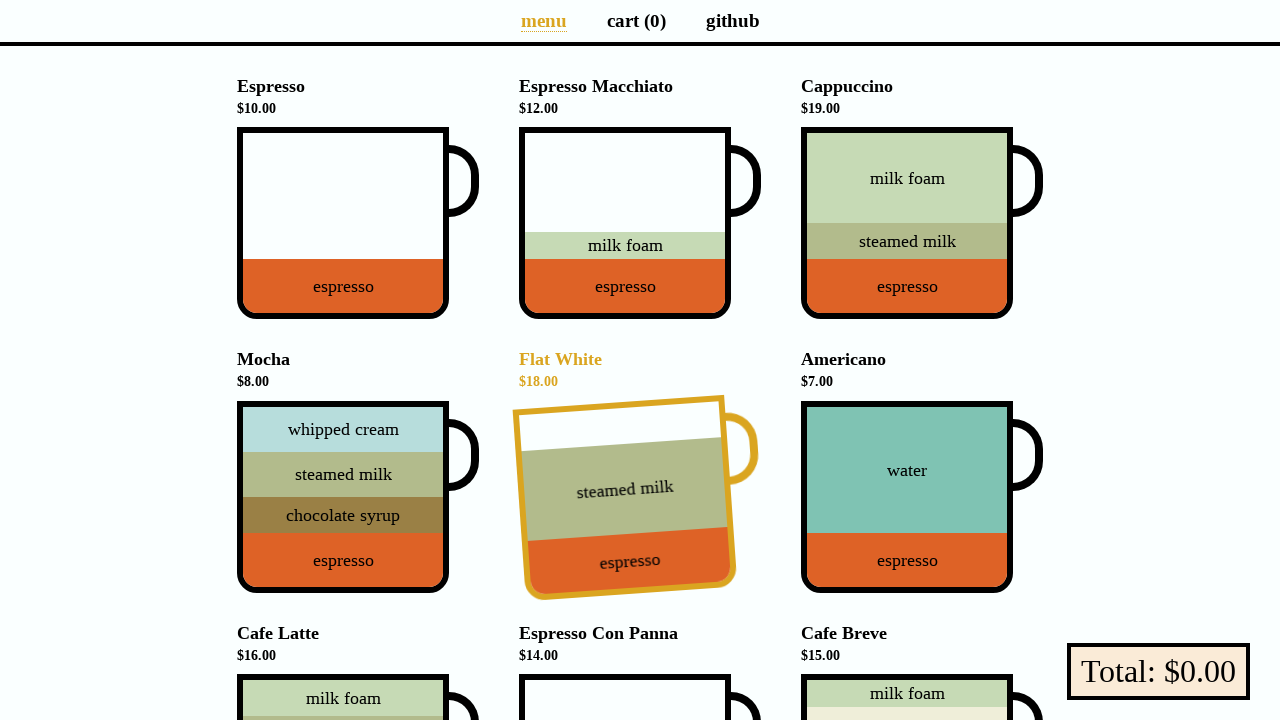

Clicked on a coffee cup to add to order at (907, 497) on .cup-body:not(.disabled-hover) >> nth=5
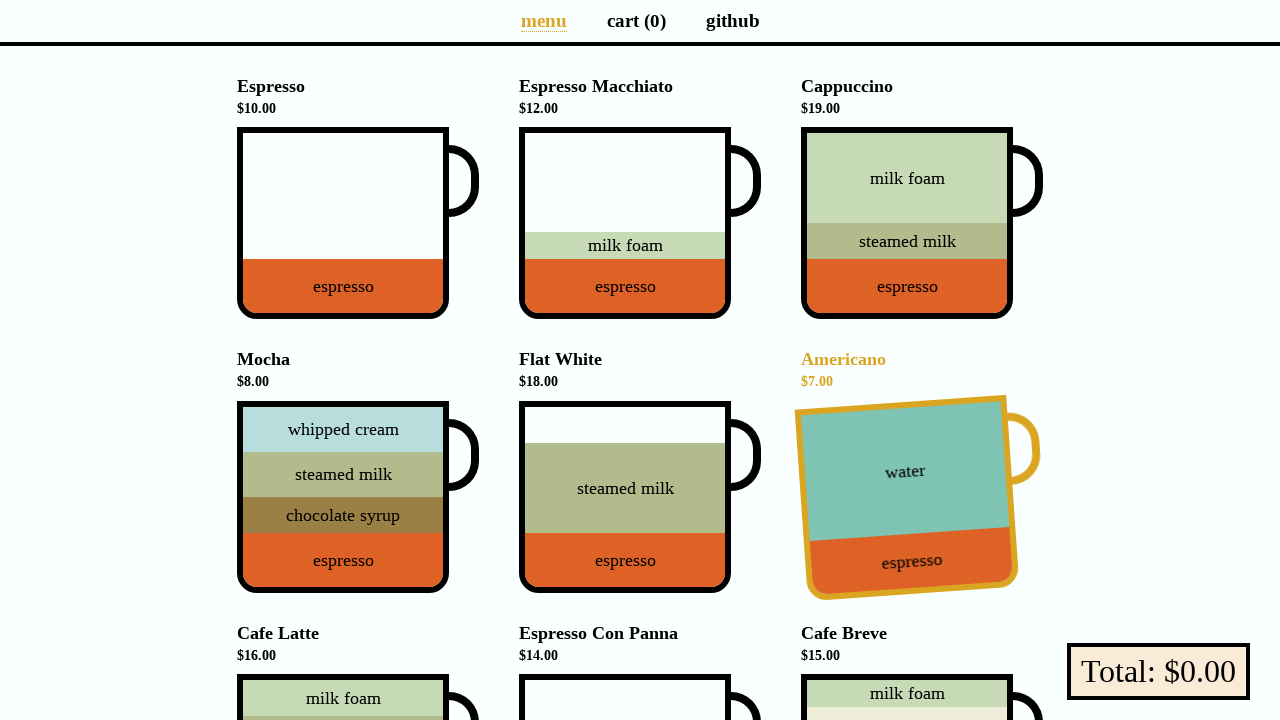

Clicked on a coffee cup to add to order at (343, 627) on .cup-body:not(.disabled-hover) >> nth=6
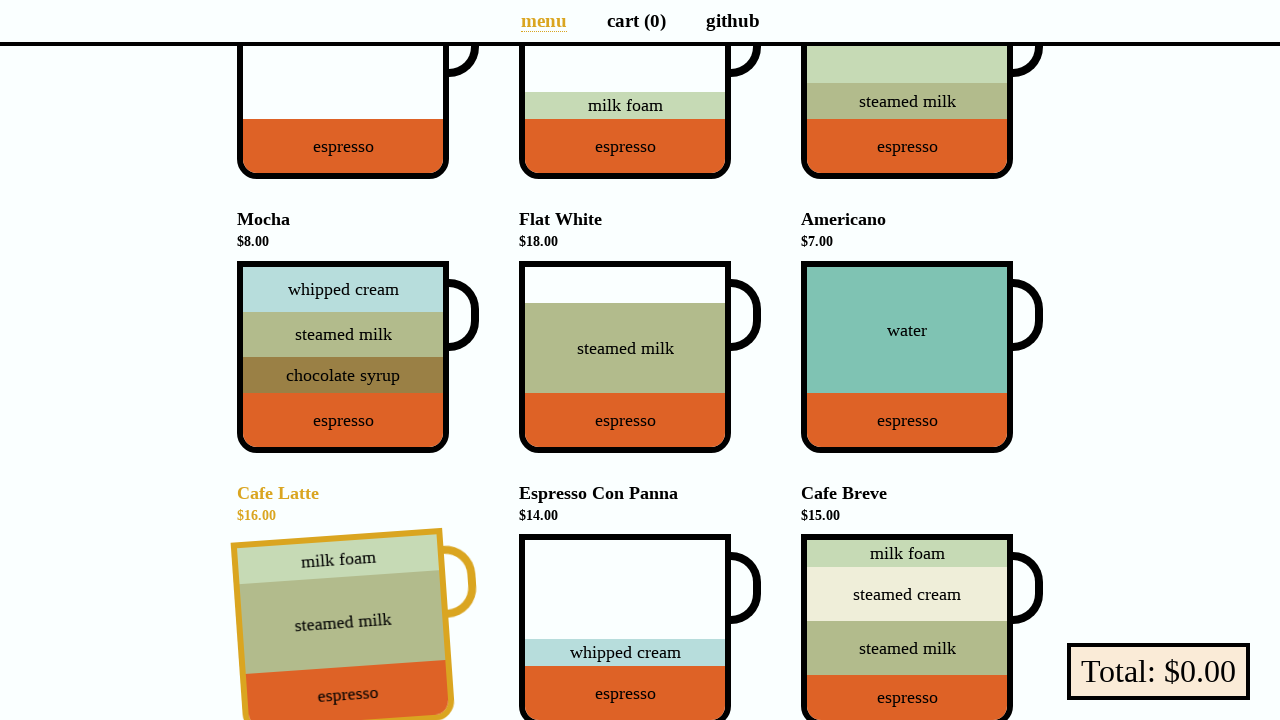

Clicked on a coffee cup to add to order at (625, 627) on .cup-body:not(.disabled-hover) >> nth=7
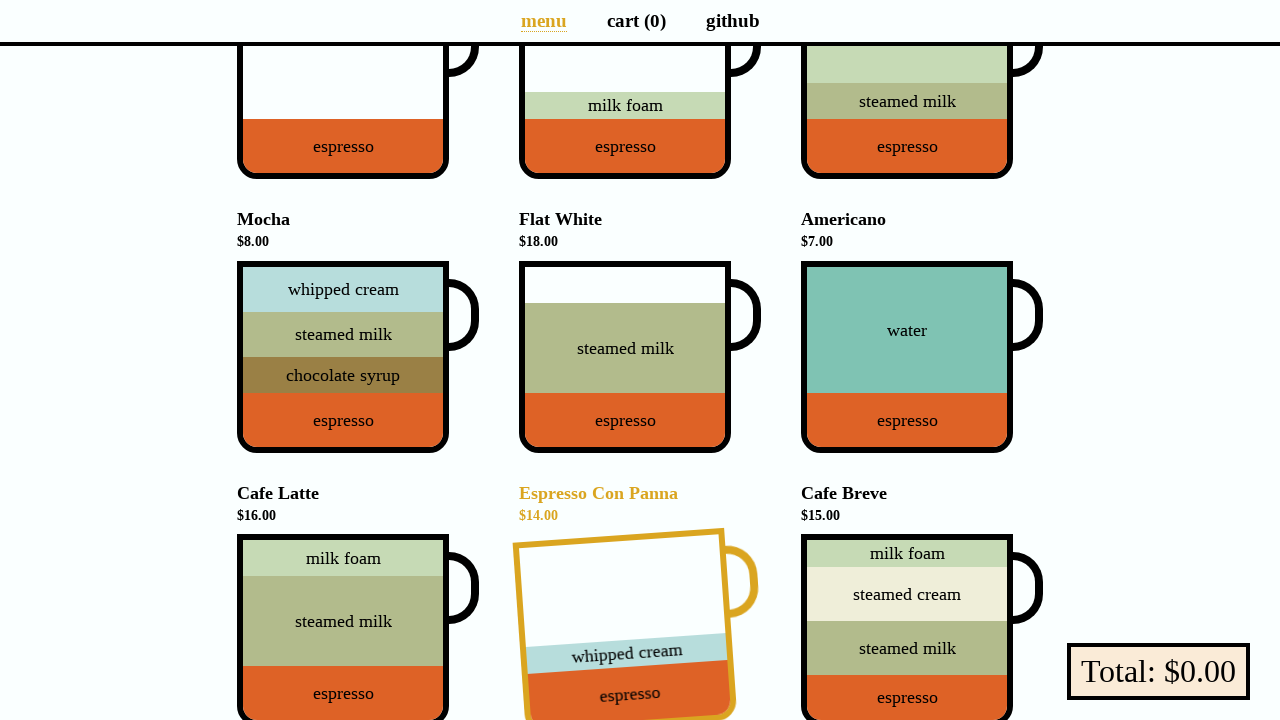

Clicked on a coffee cup to add to order at (907, 627) on .cup-body:not(.disabled-hover) >> nth=8
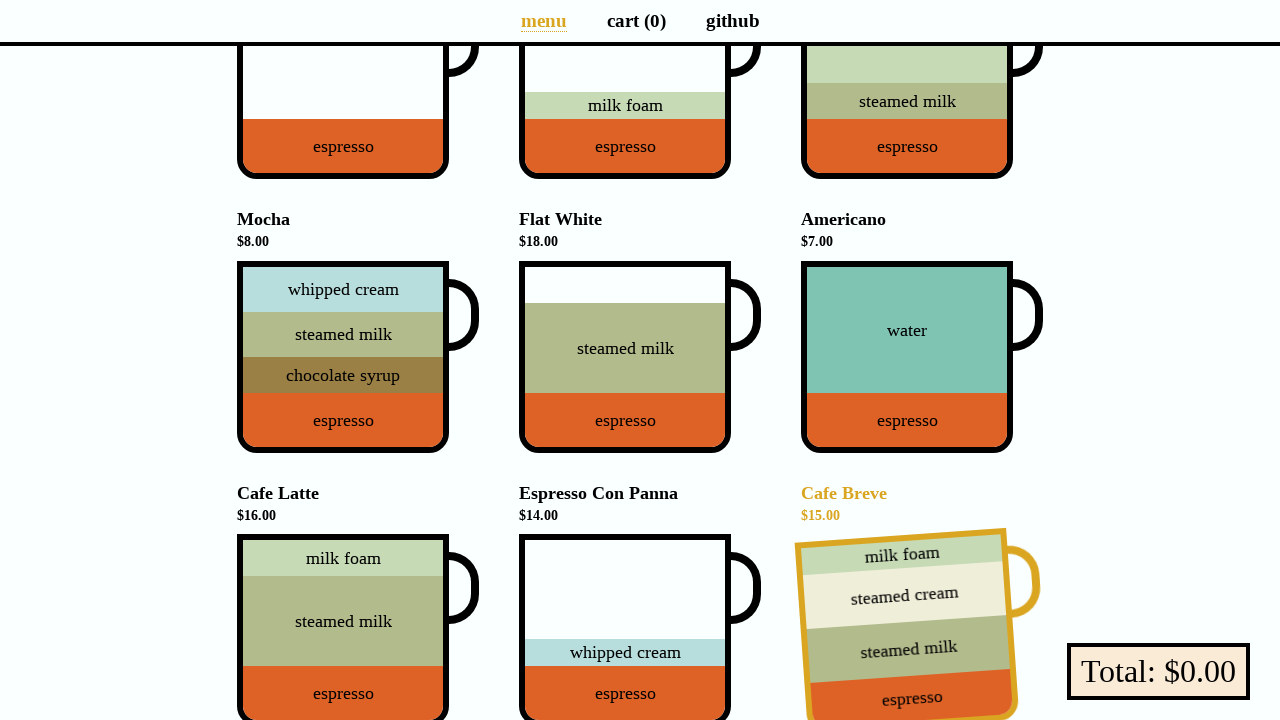

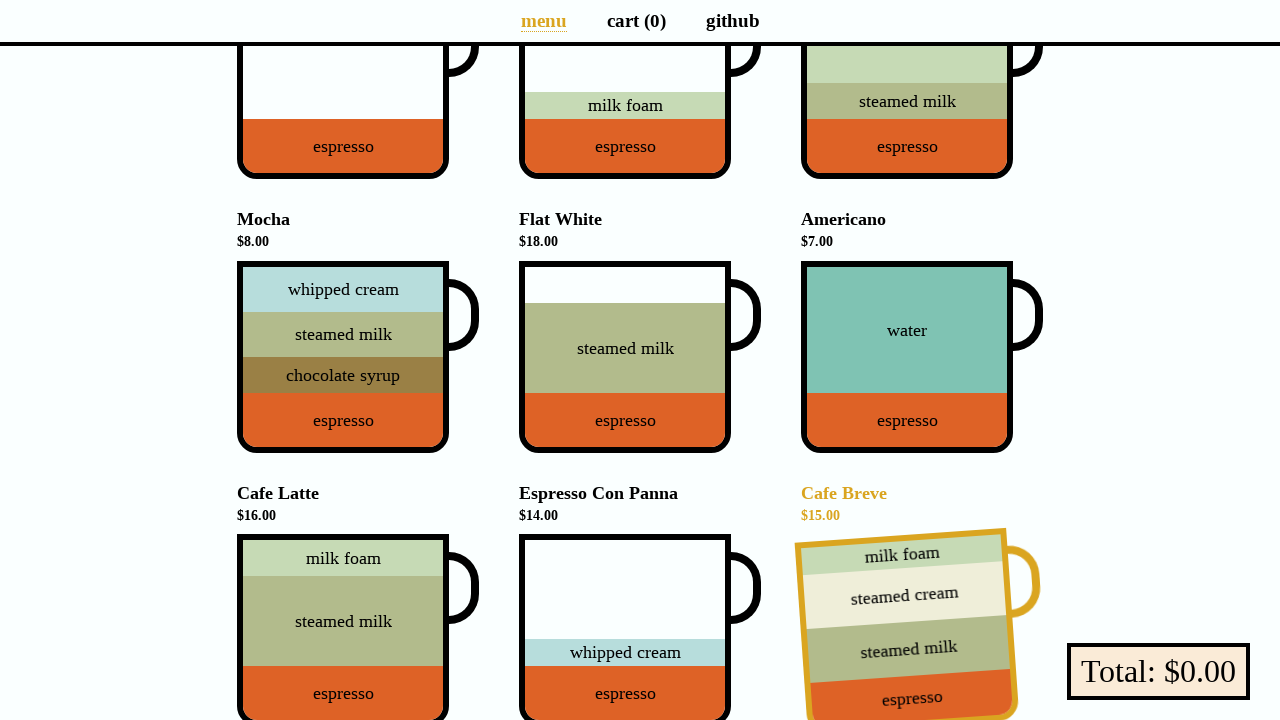